Tests a signup/contact form by filling in first name, last name, and email fields, then submitting the form by pressing Enter on the submit button.

Starting URL: http://secure-retreat-92358.herokuapp.com/

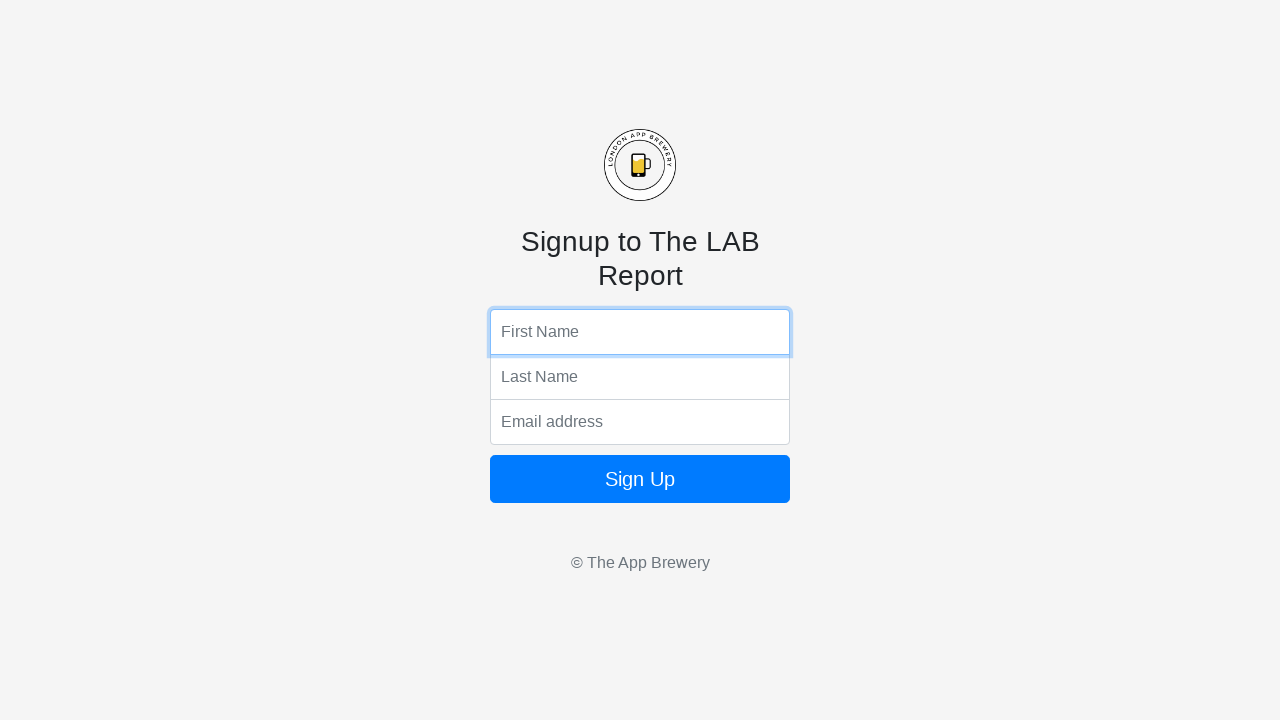

Navigated to signup/contact form page
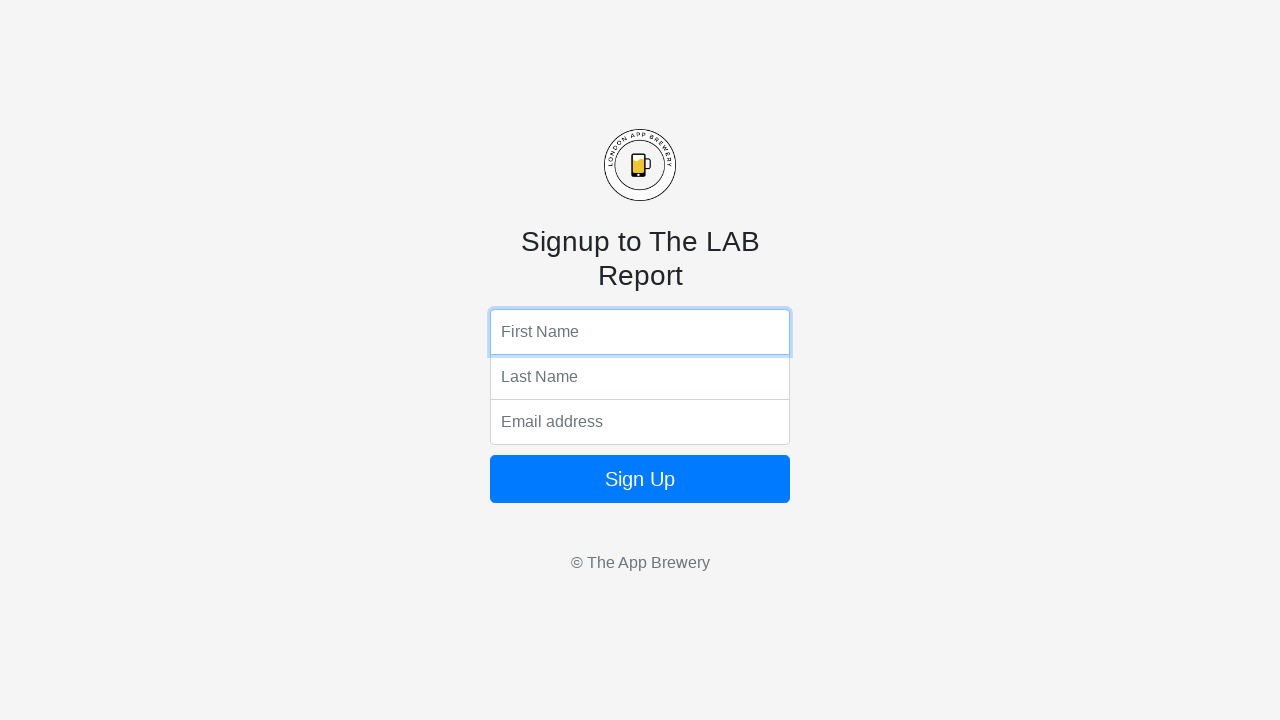

Filled first name field with 'Arman' on input[name='fName']
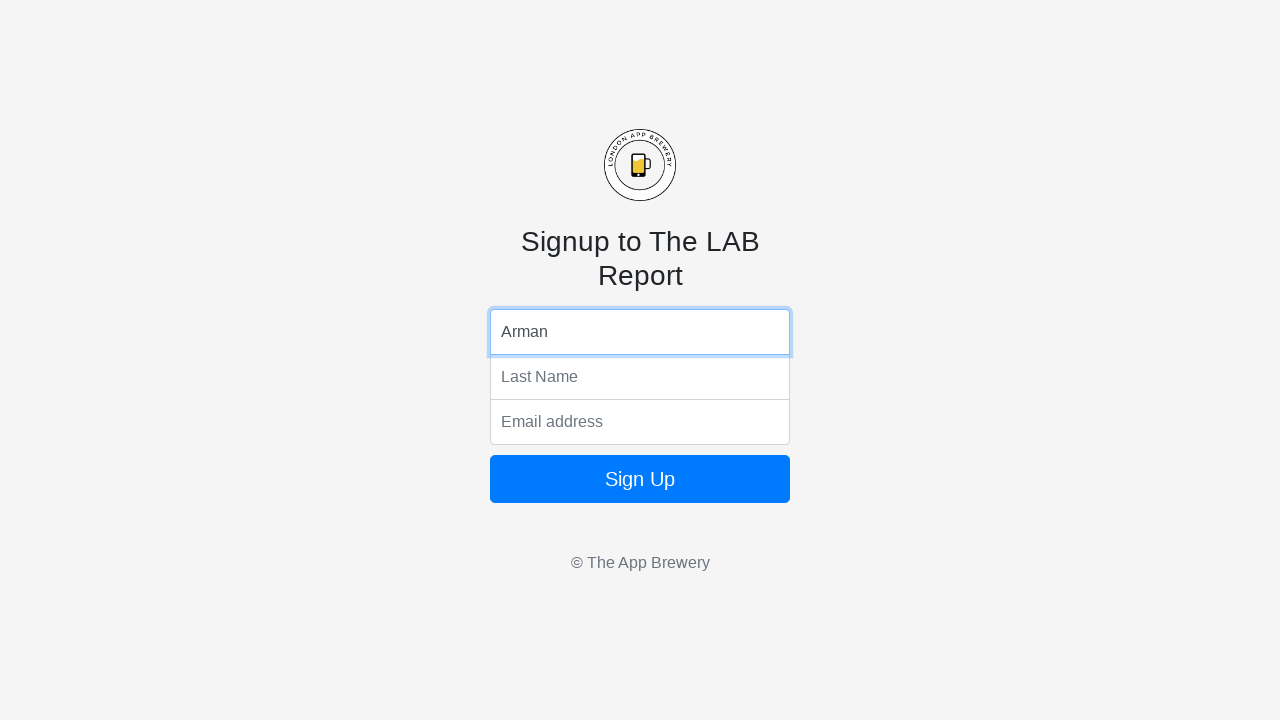

Filled last name field with 'Karapetyan' on input[name='lName']
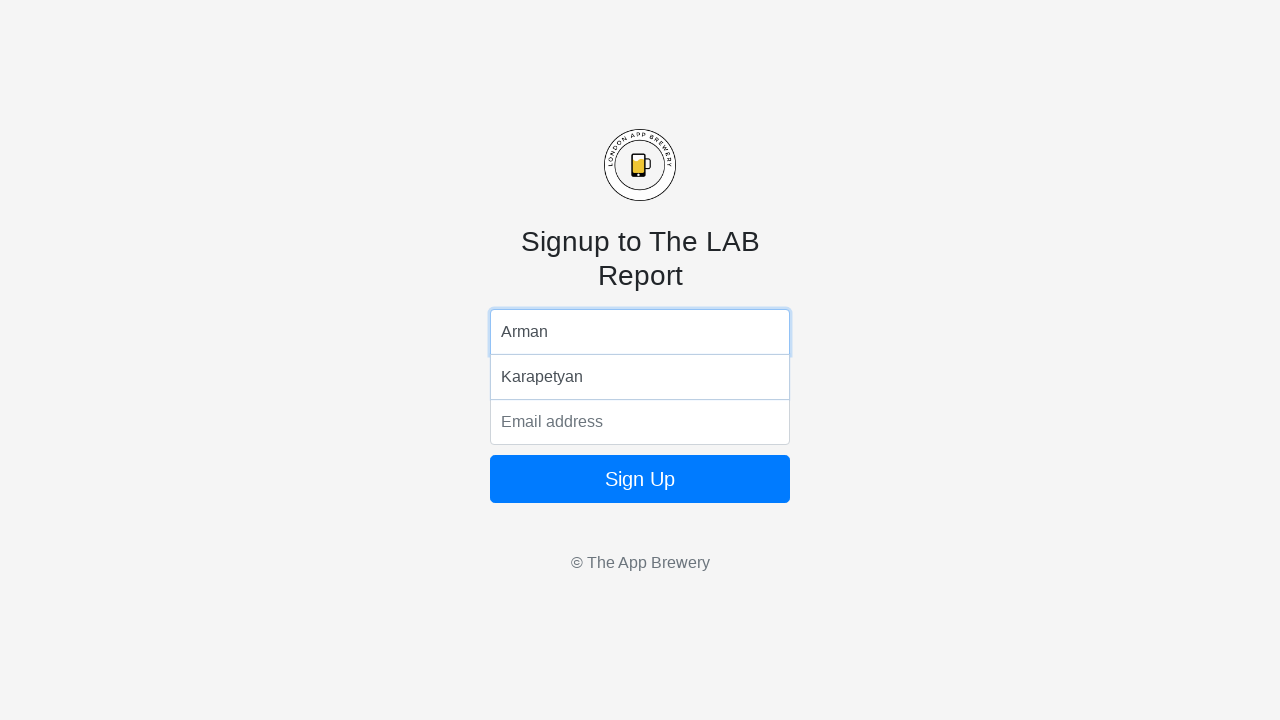

Filled email field with 'arman009.cooll@gmail.com' on input[name='email']
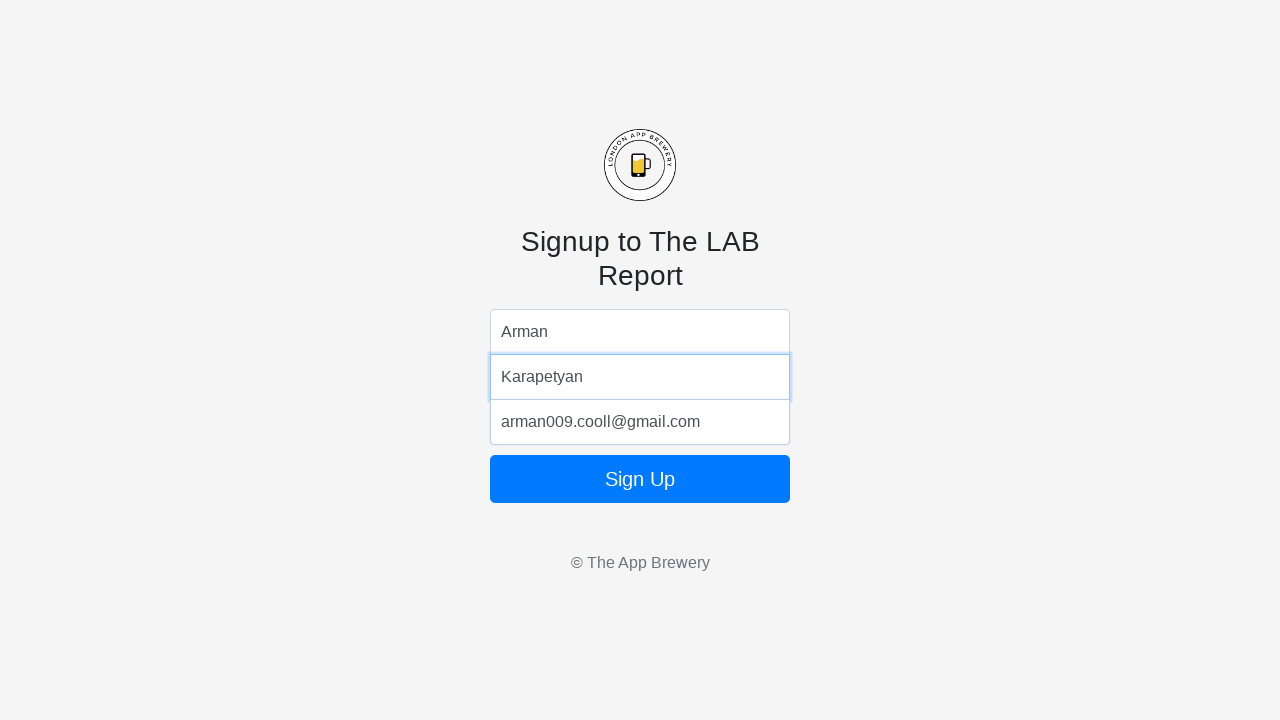

Submitted form by pressing Enter on submit button on .btn-block
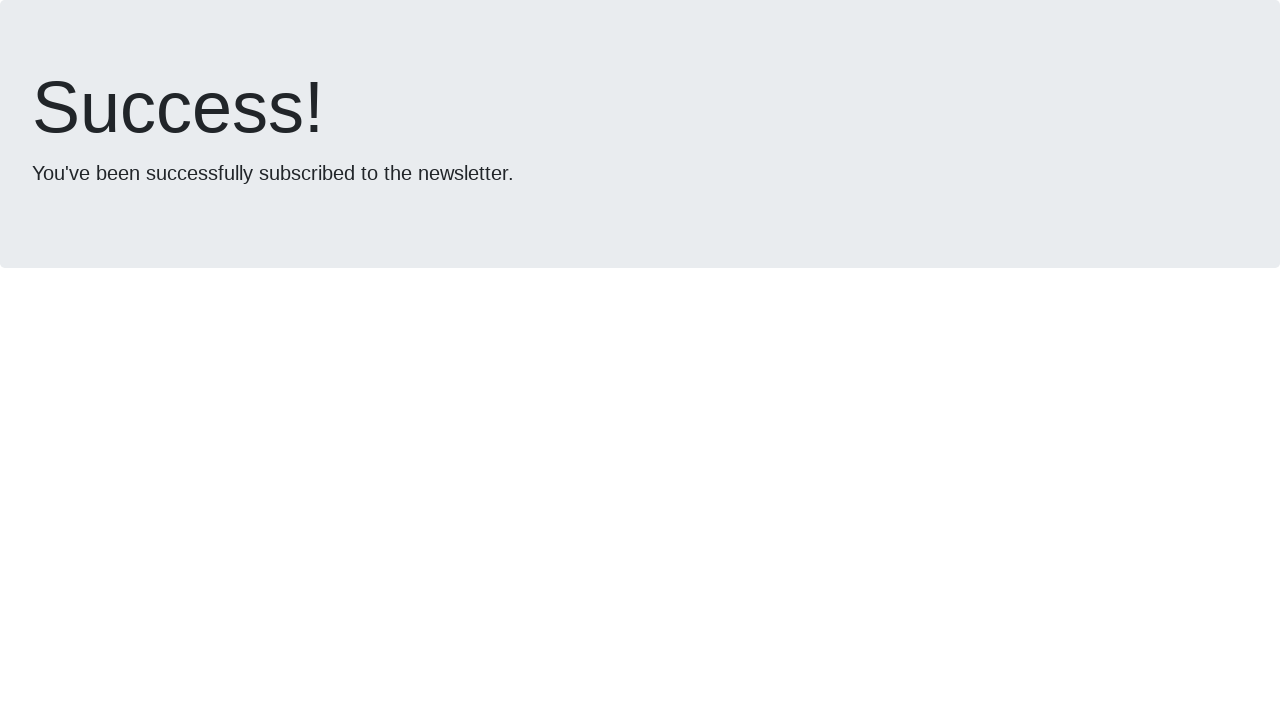

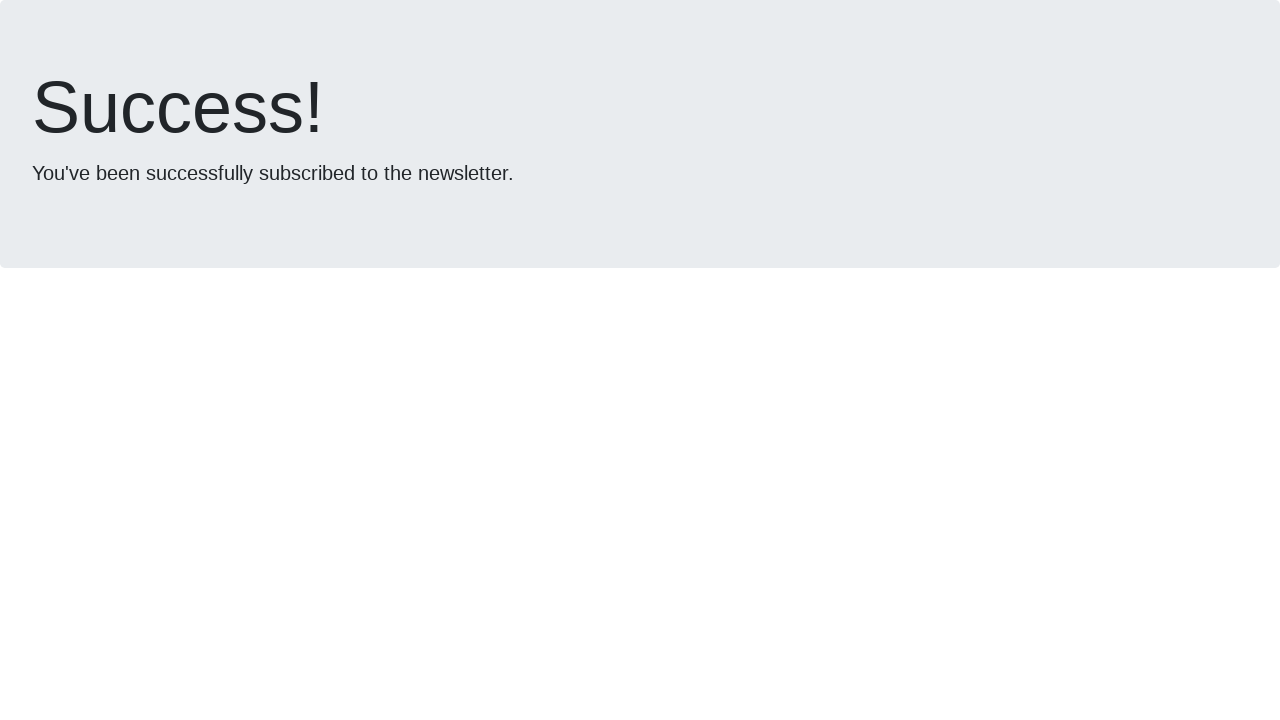